Tests browser navigation functionality including navigating to a new page, going back, forward, and refreshing

Starting URL: https://bonigarcia.dev/selenium-webdriver-java/

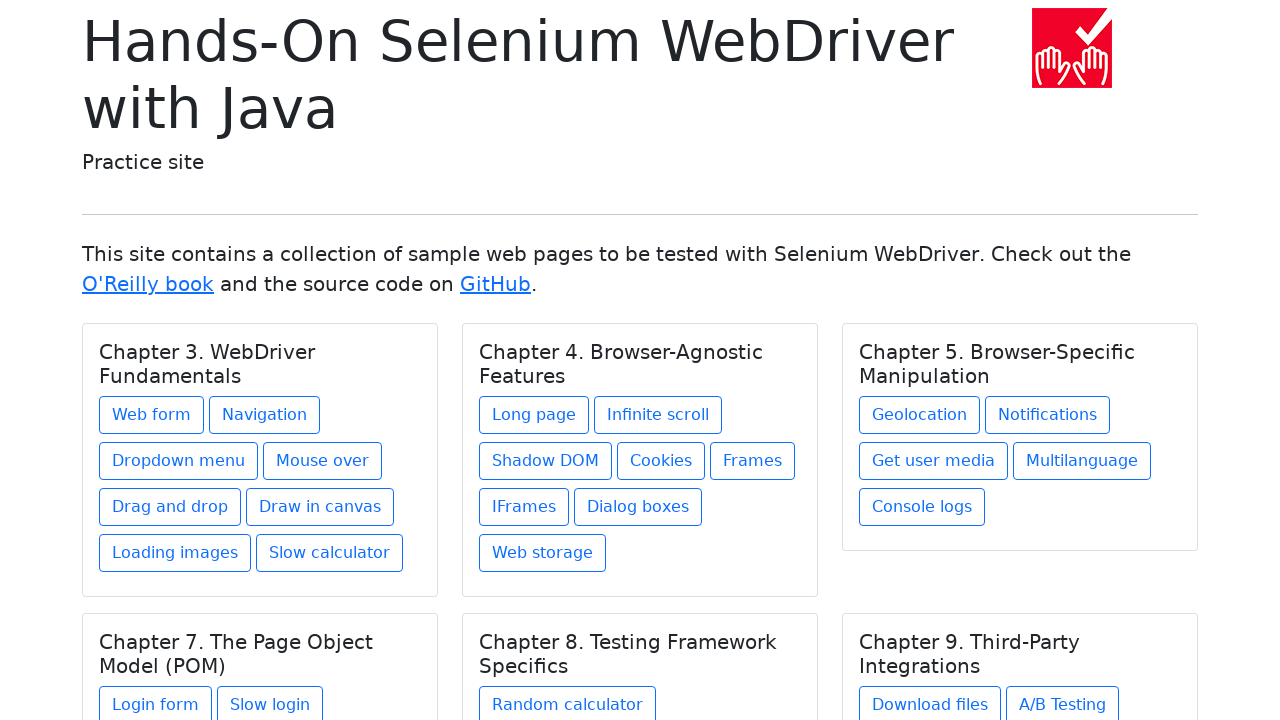

Waited 2 seconds for initial page load
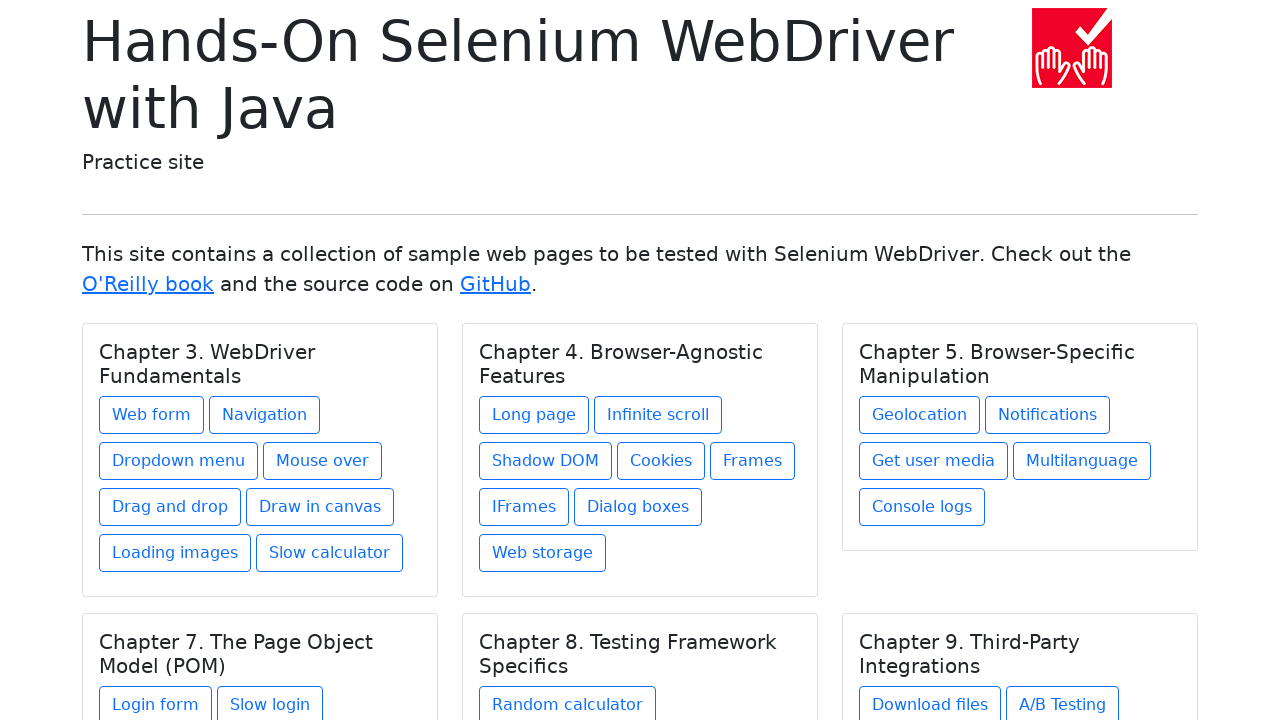

Navigated to web form page
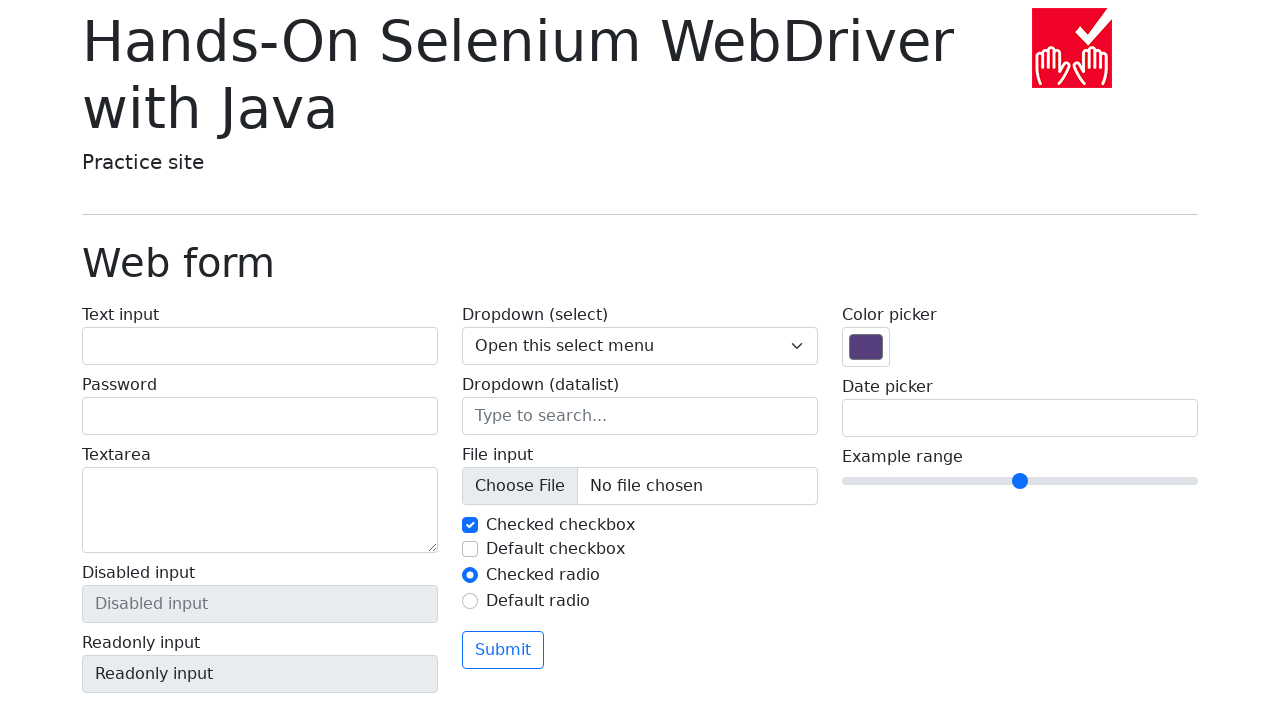

Waited 2 seconds for web form page to load
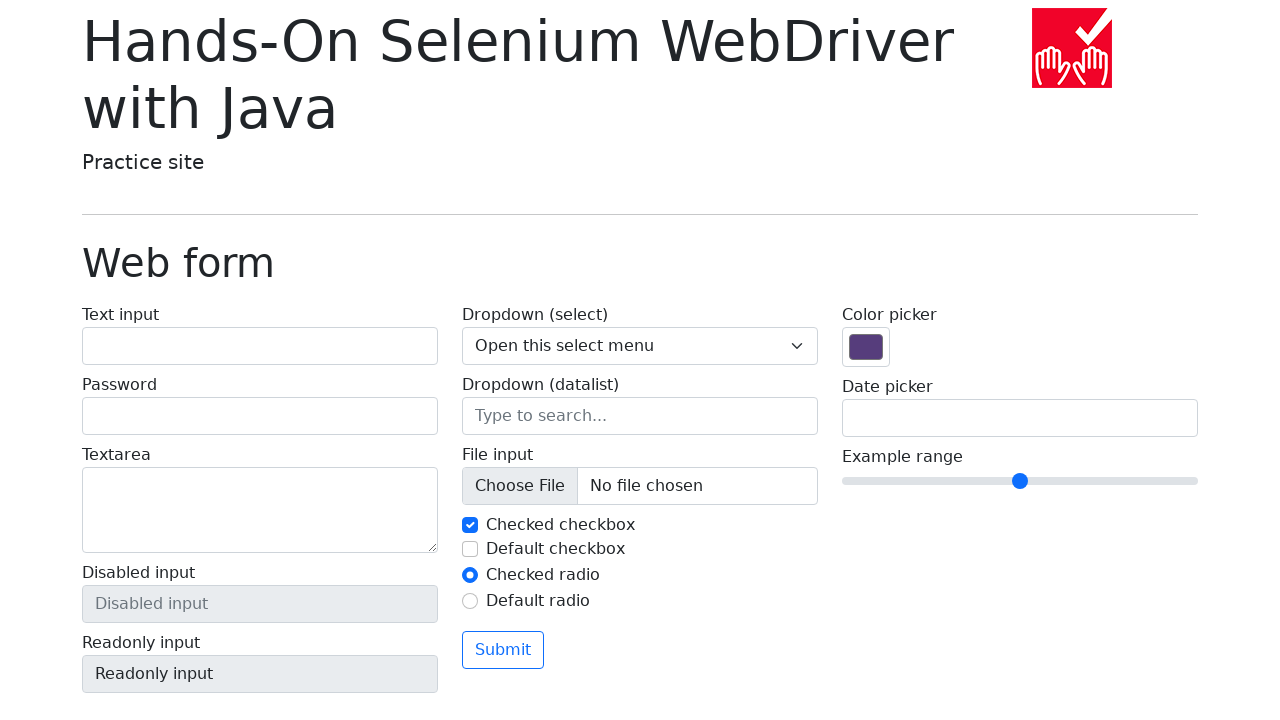

Navigated back to previous page
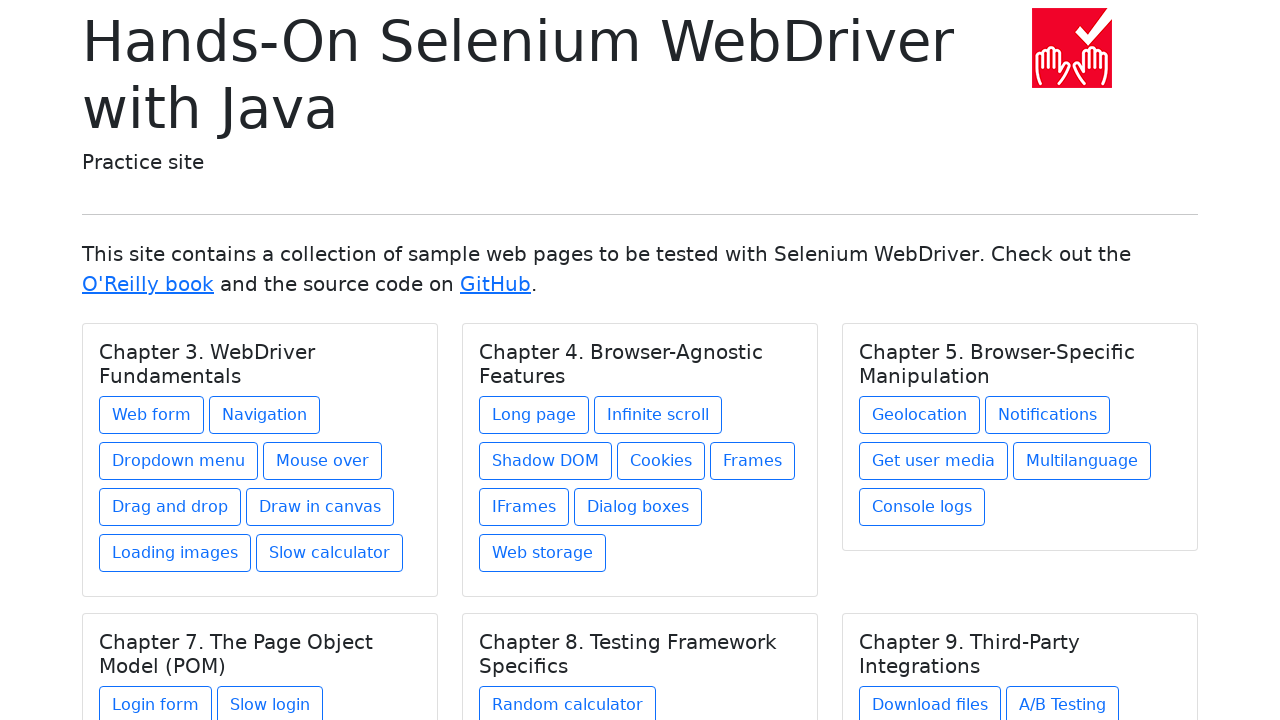

Verified URL returned to starting page
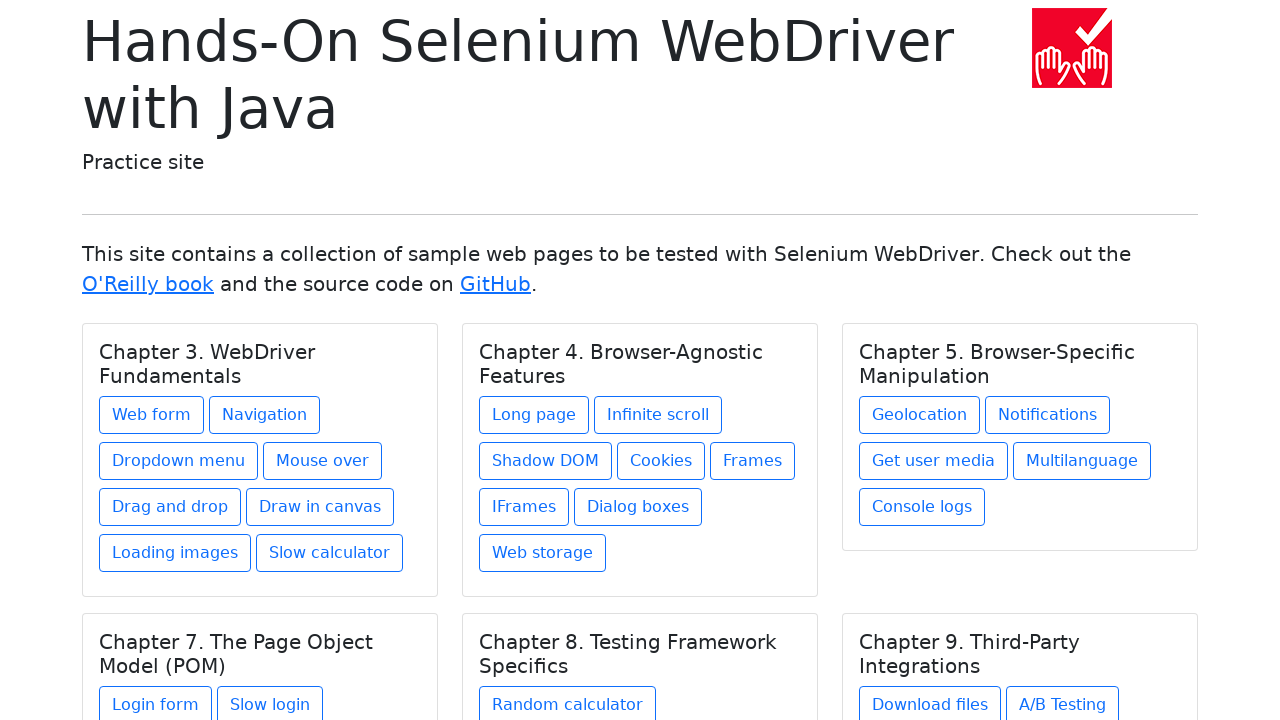

Waited 2 seconds after going back
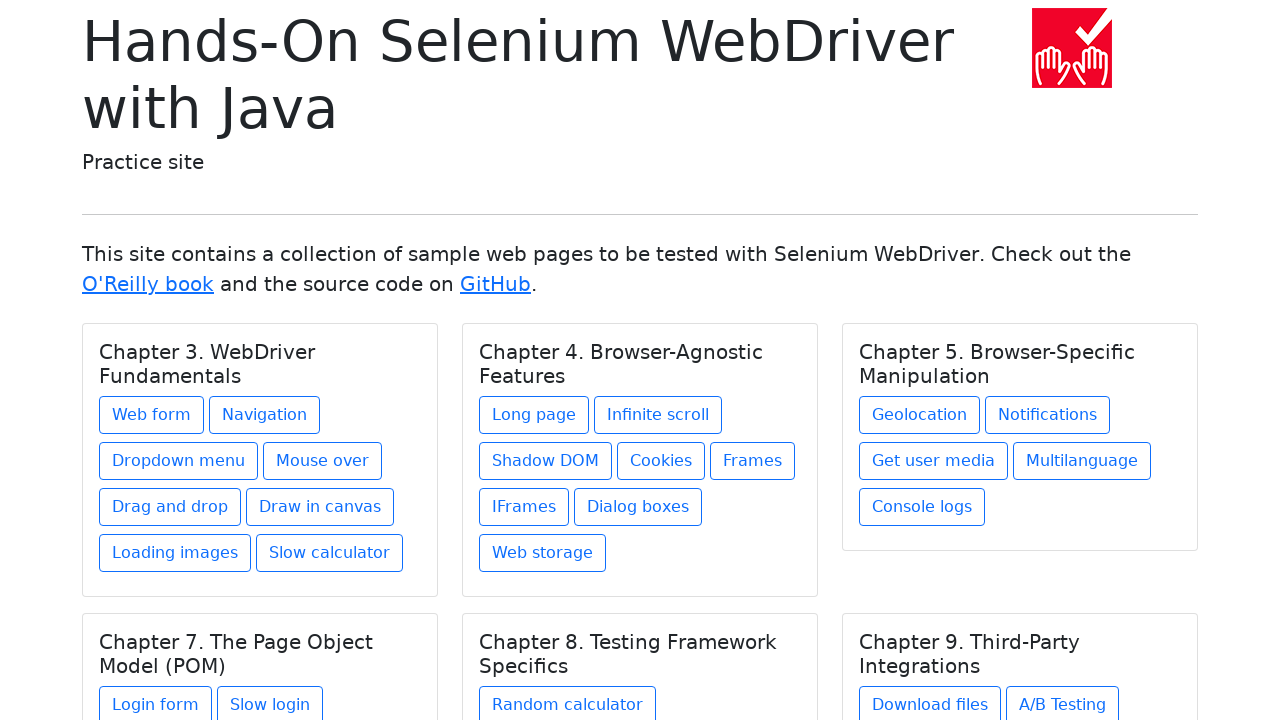

Navigated forward to web form page
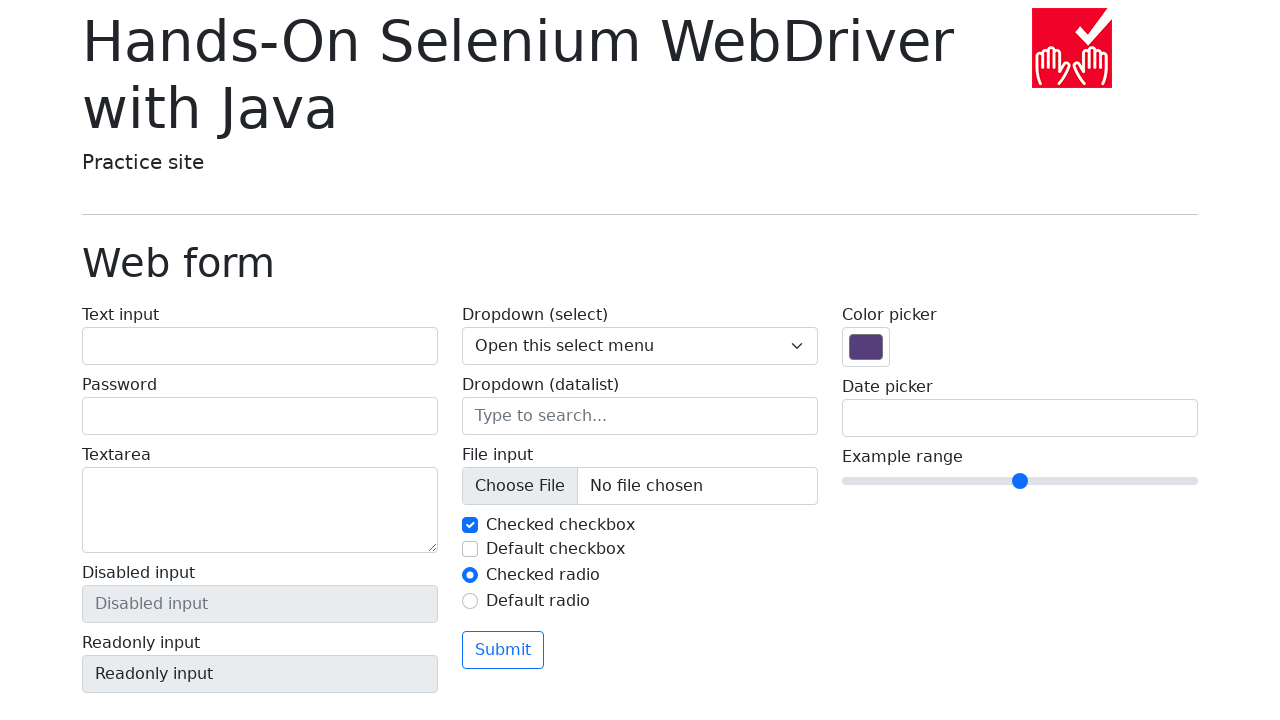

Waited 2 seconds after going forward
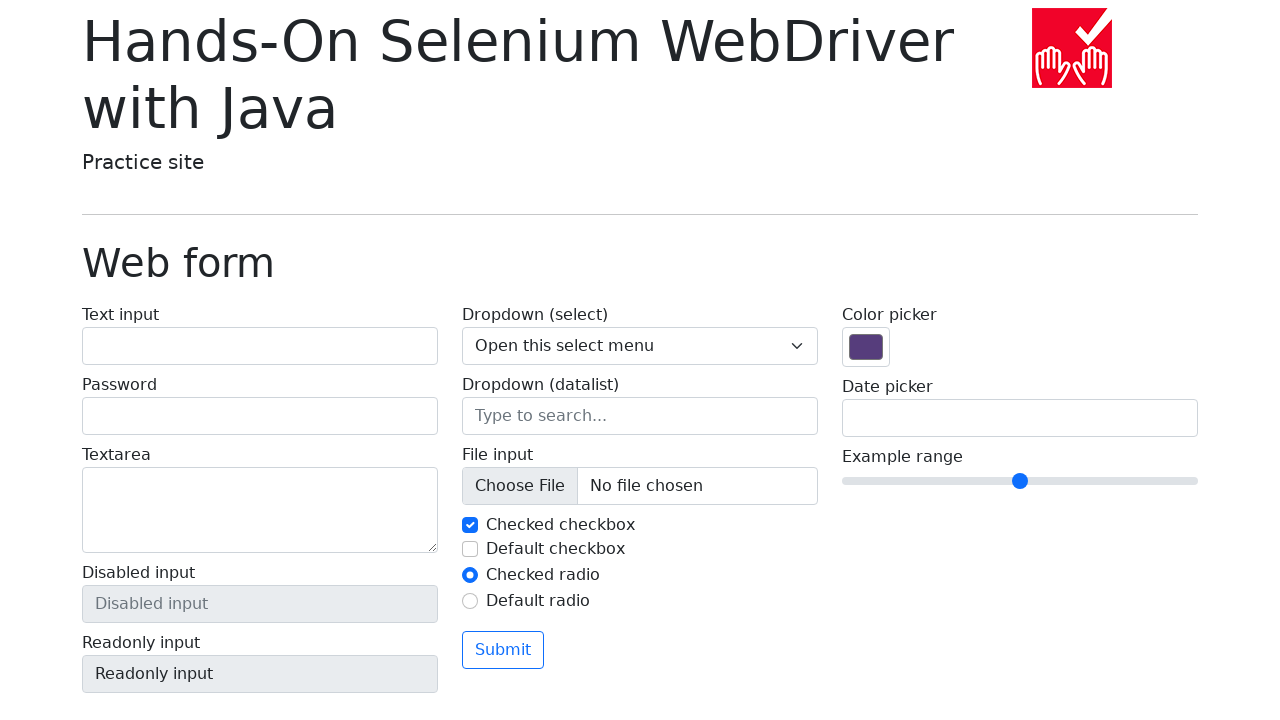

Refreshed the current page
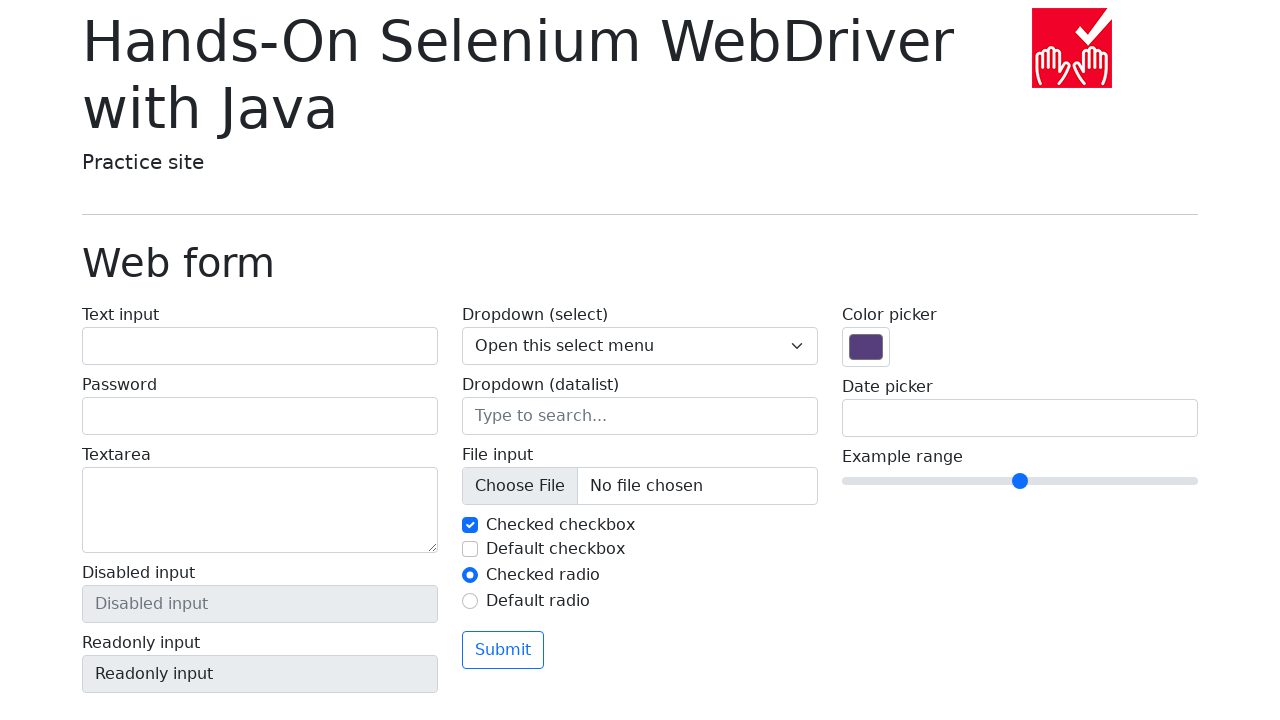

Verified URL is still web form page after refresh
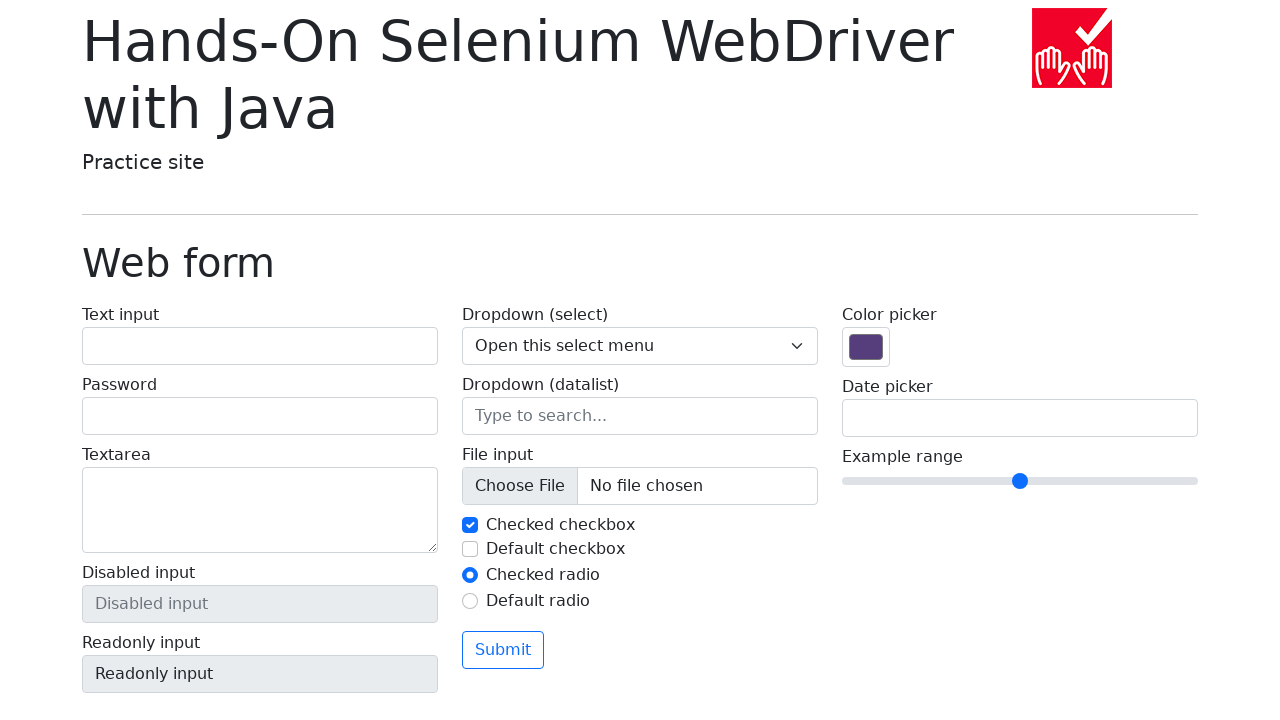

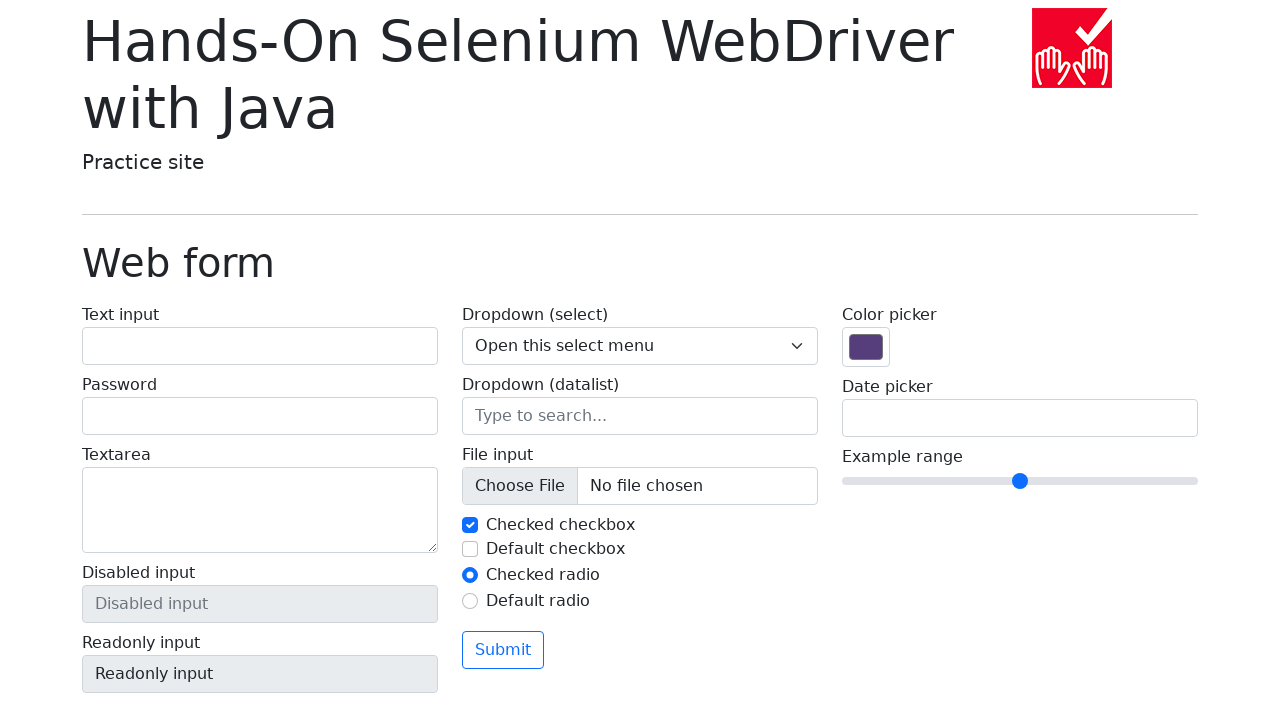